Tests a registration form by filling in first name, last name, and job title fields, then submitting the form and verifying the success message is displayed.

Starting URL: https://formy-project.herokuapp.com/form

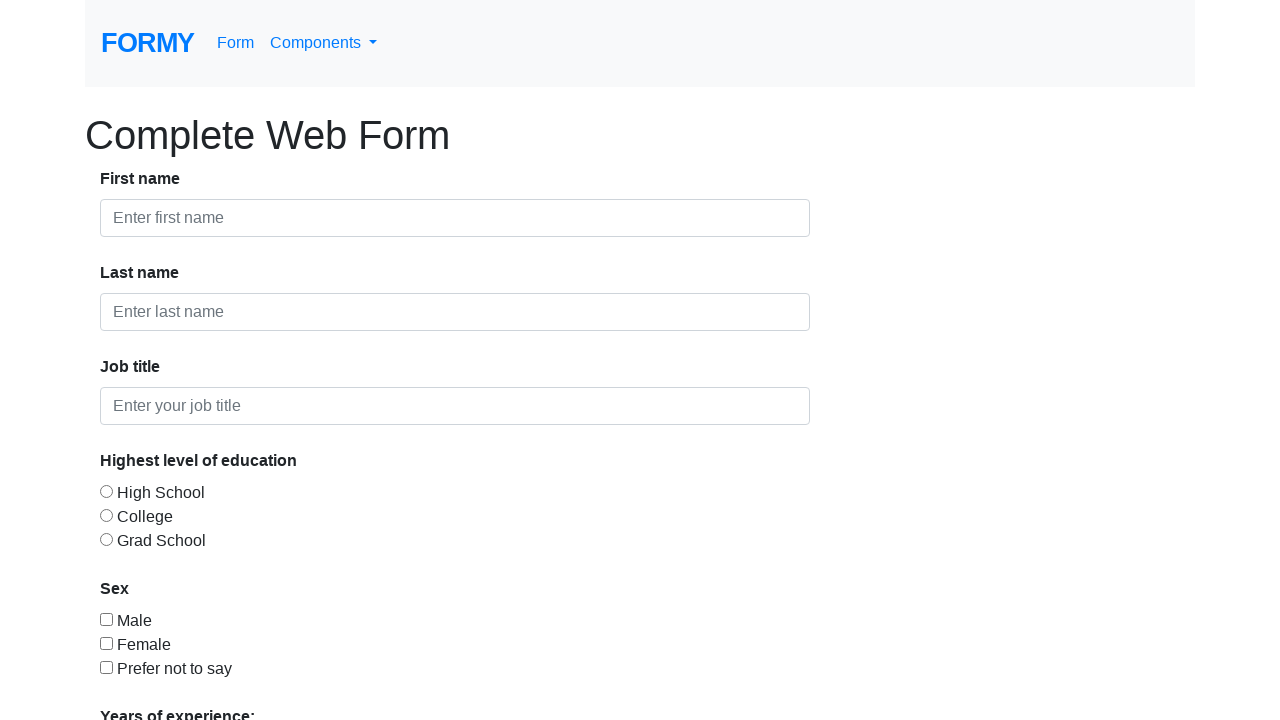

Filled first name field with 'MyFirstName' on #first-name
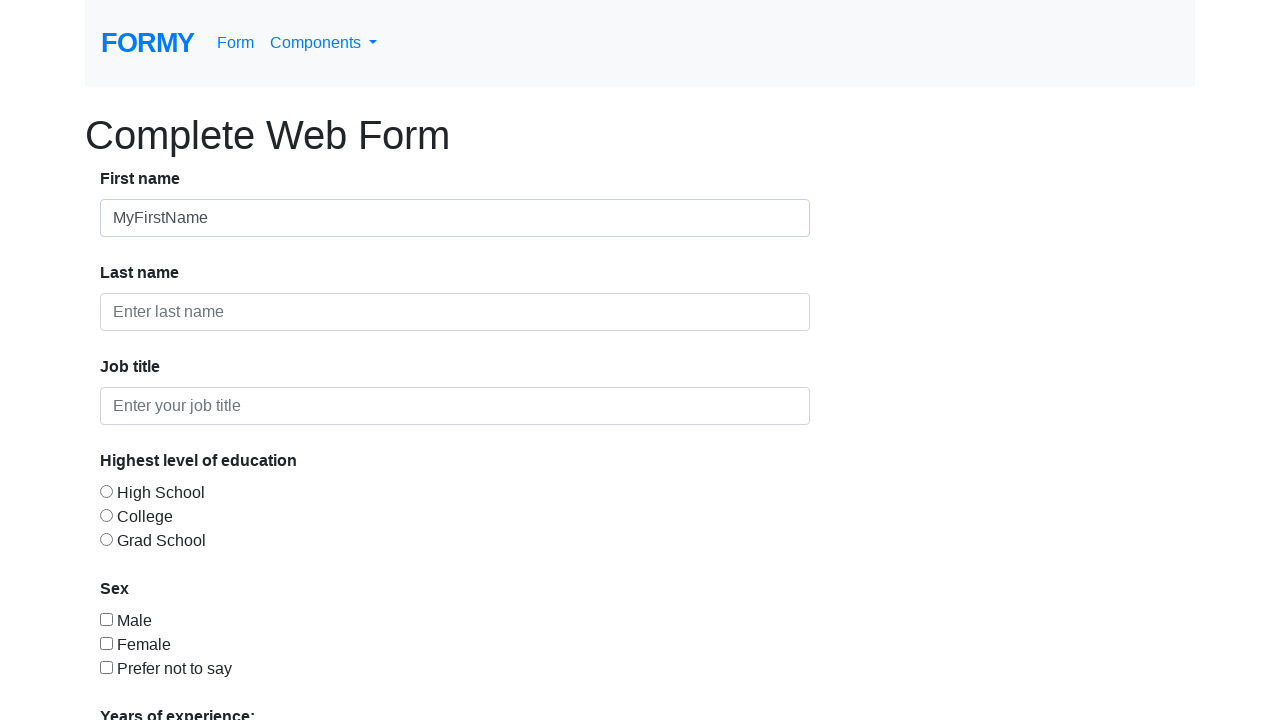

Filled last name field with 'My LST tName' on #last-name
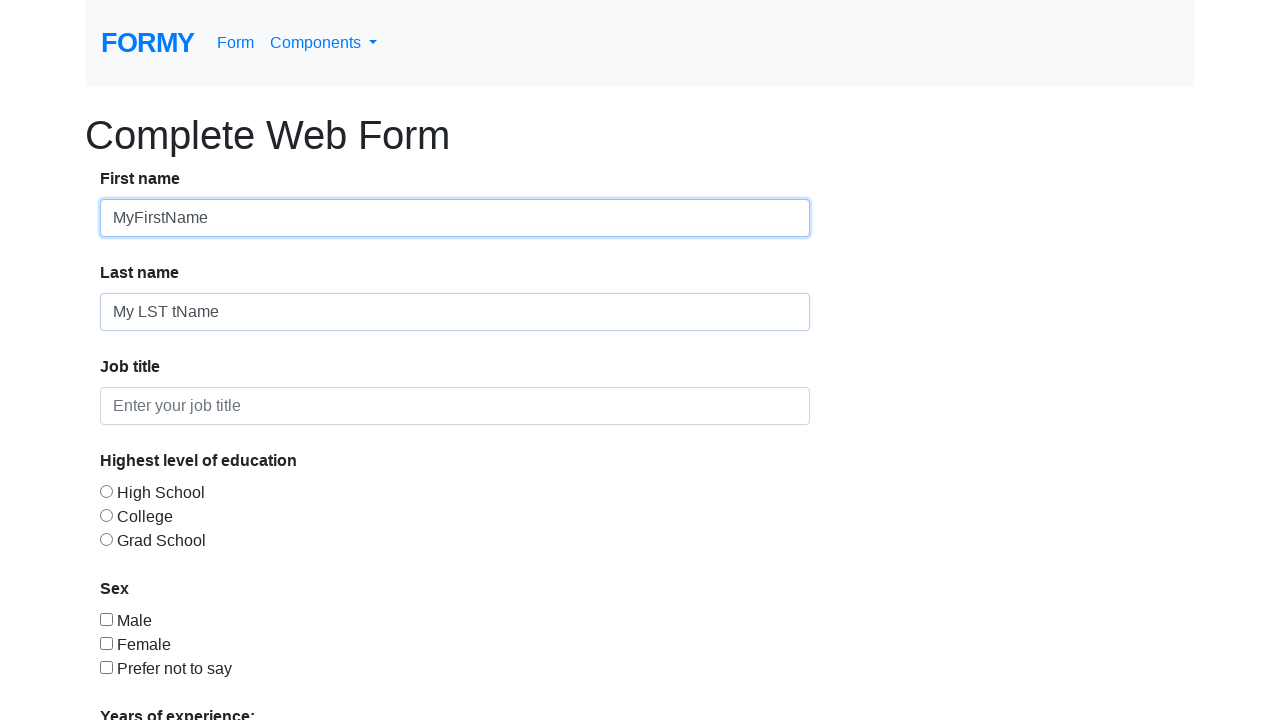

Filled job title field with 'Trainer' on #job-title
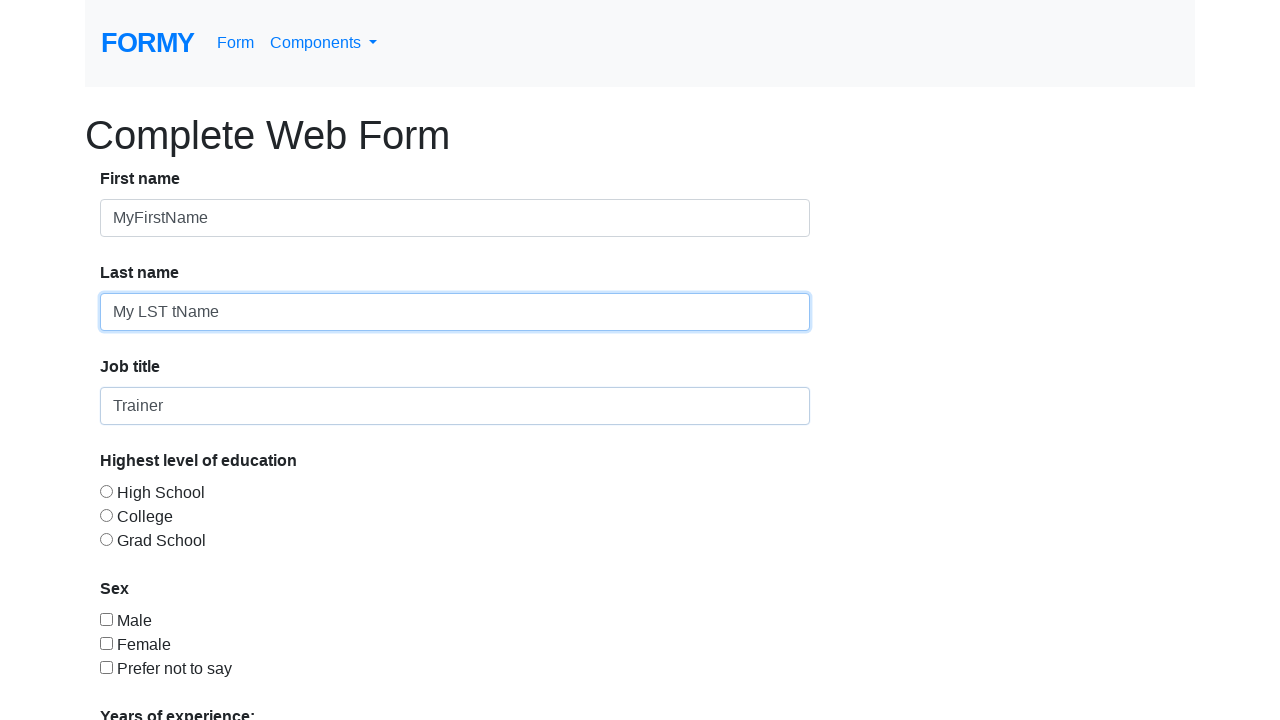

Clicked Submit button at (148, 680) on xpath=//a[text()='Submit']
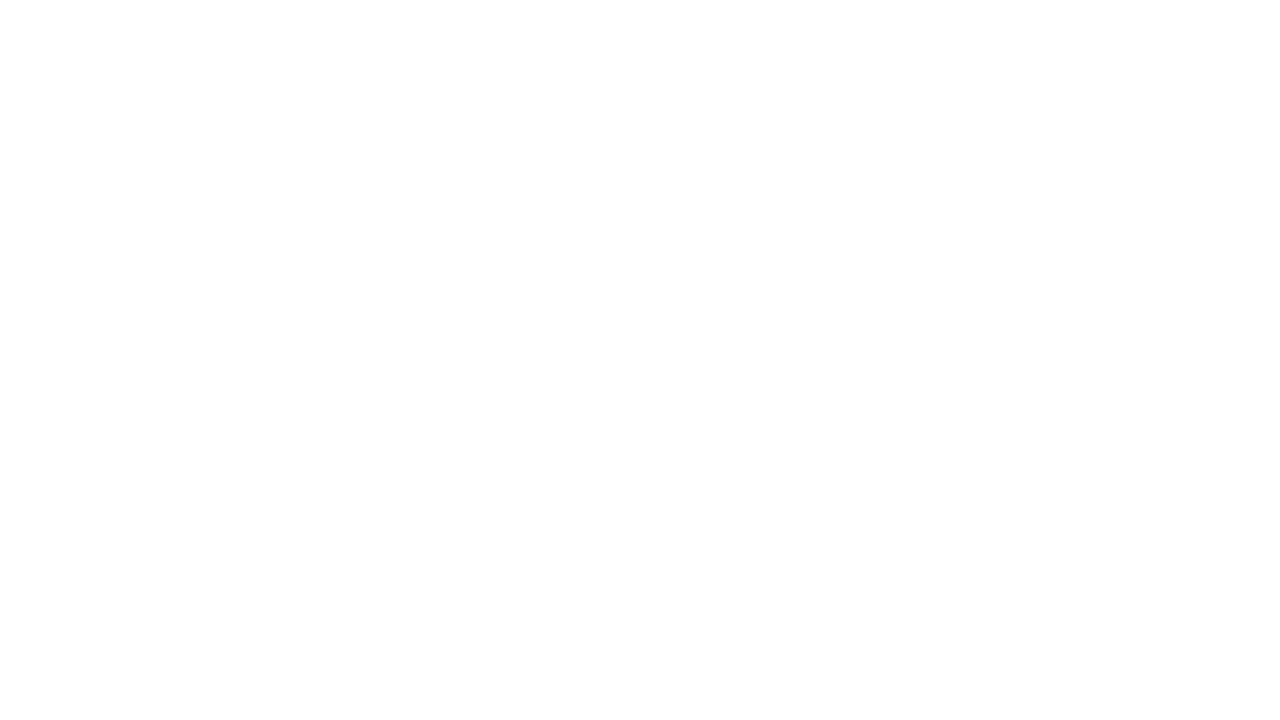

Success message appeared on page
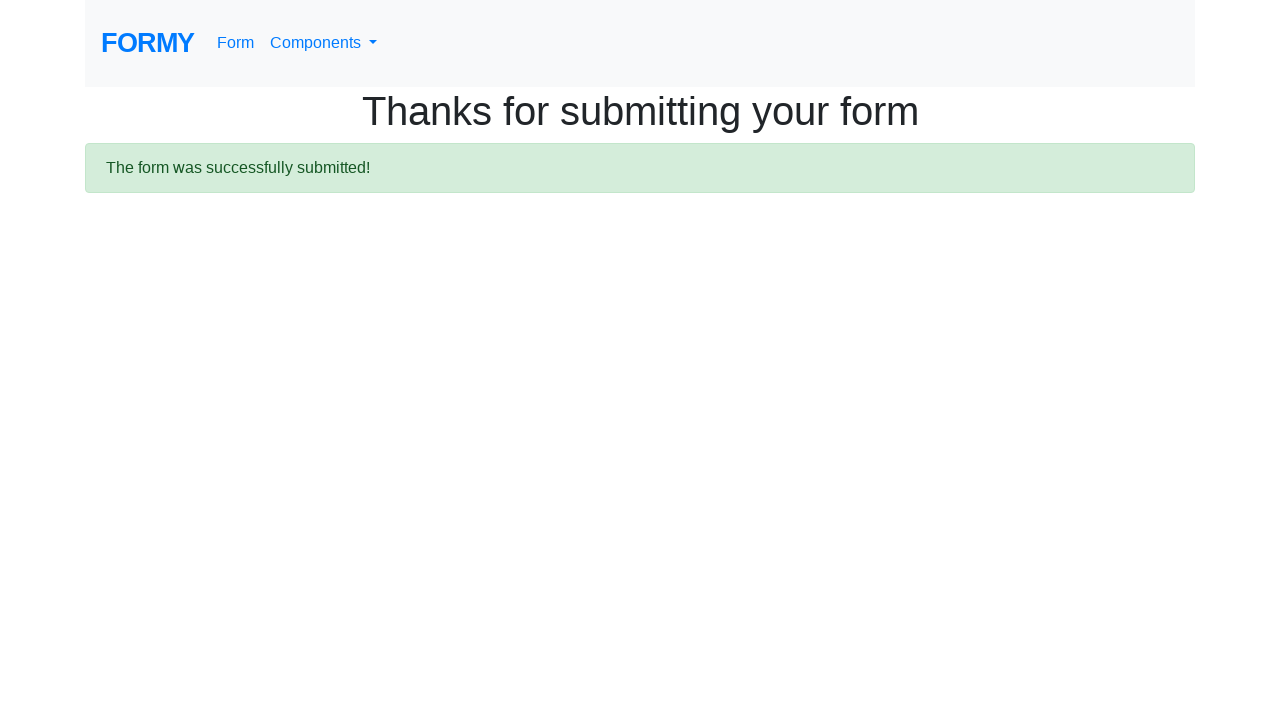

Success message text: 
  The form was successfully submitted!

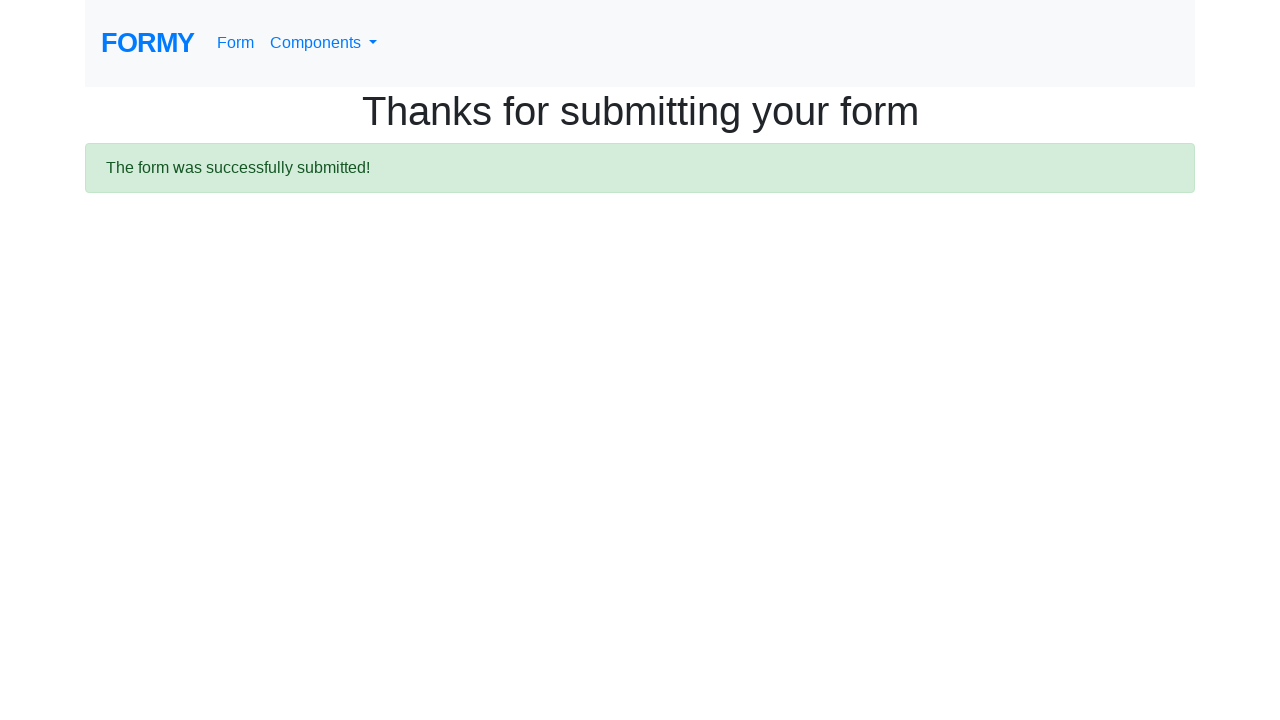

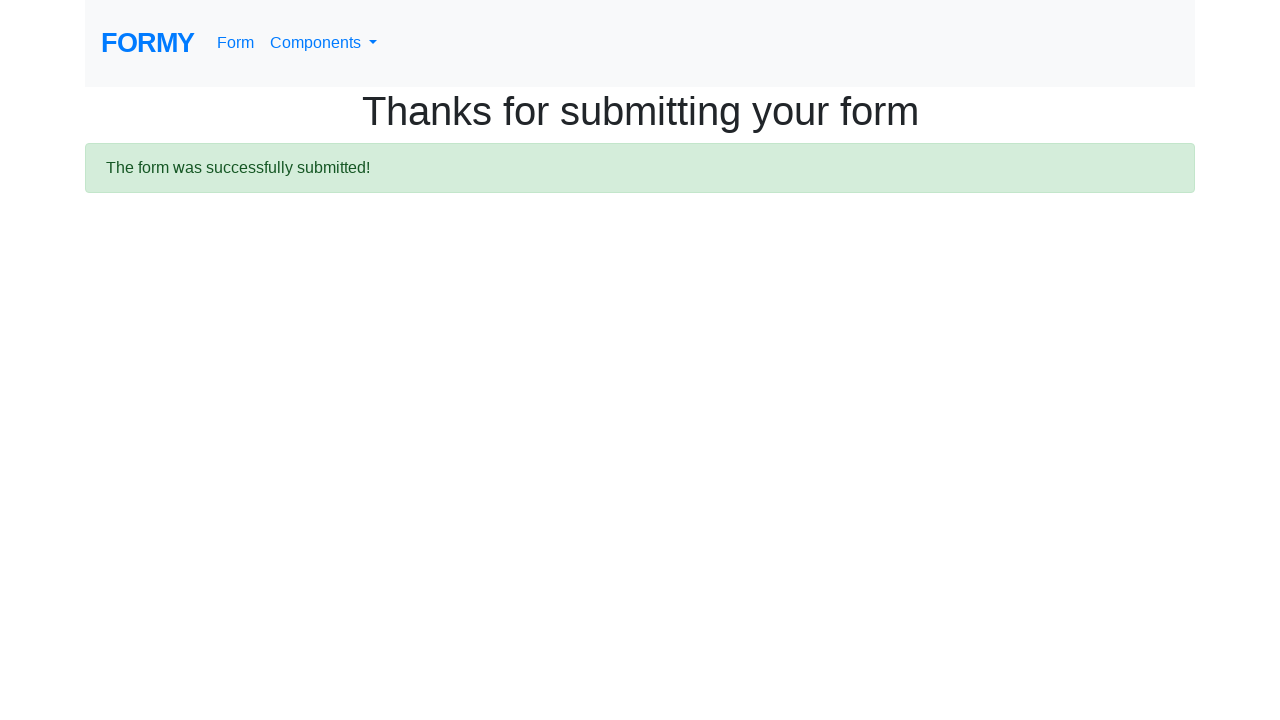